Tests editing a row in a web table by clicking the edit button, updating all form fields with new information, and submitting the changes

Starting URL: https://demoqa.com/webtables

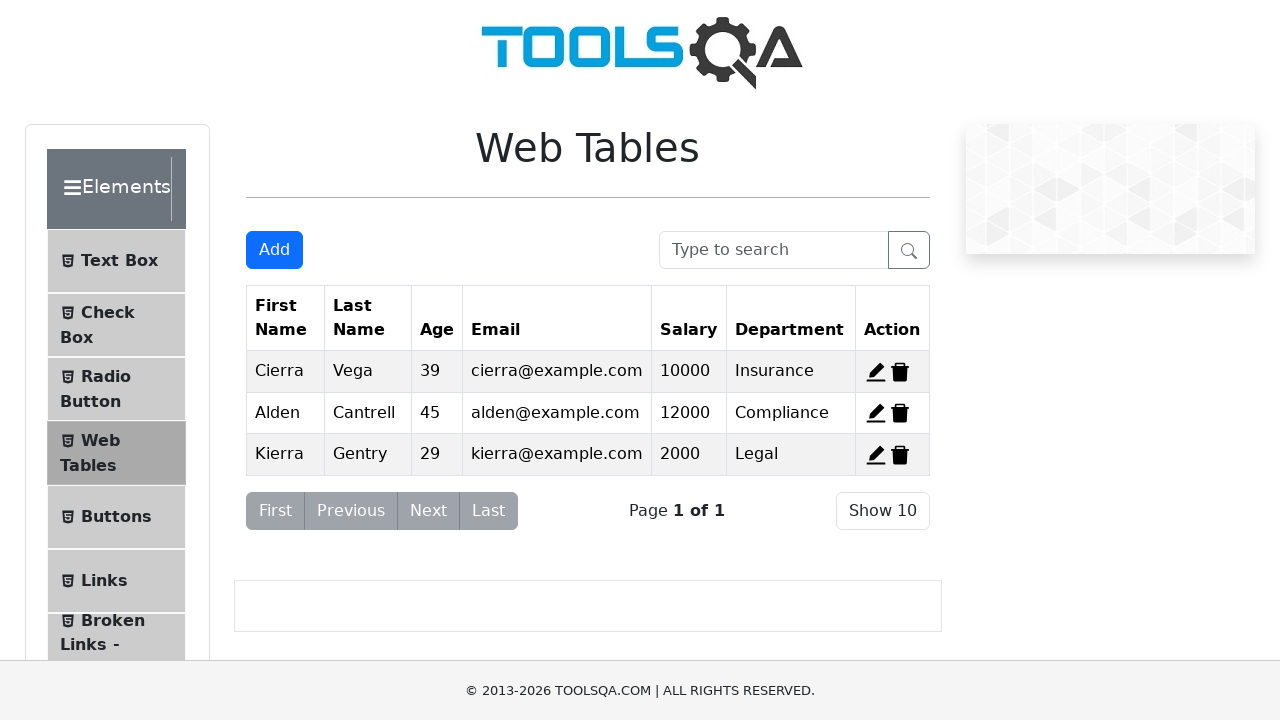

Clicked edit button for first row in web table at (876, 372) on span#edit-record-1
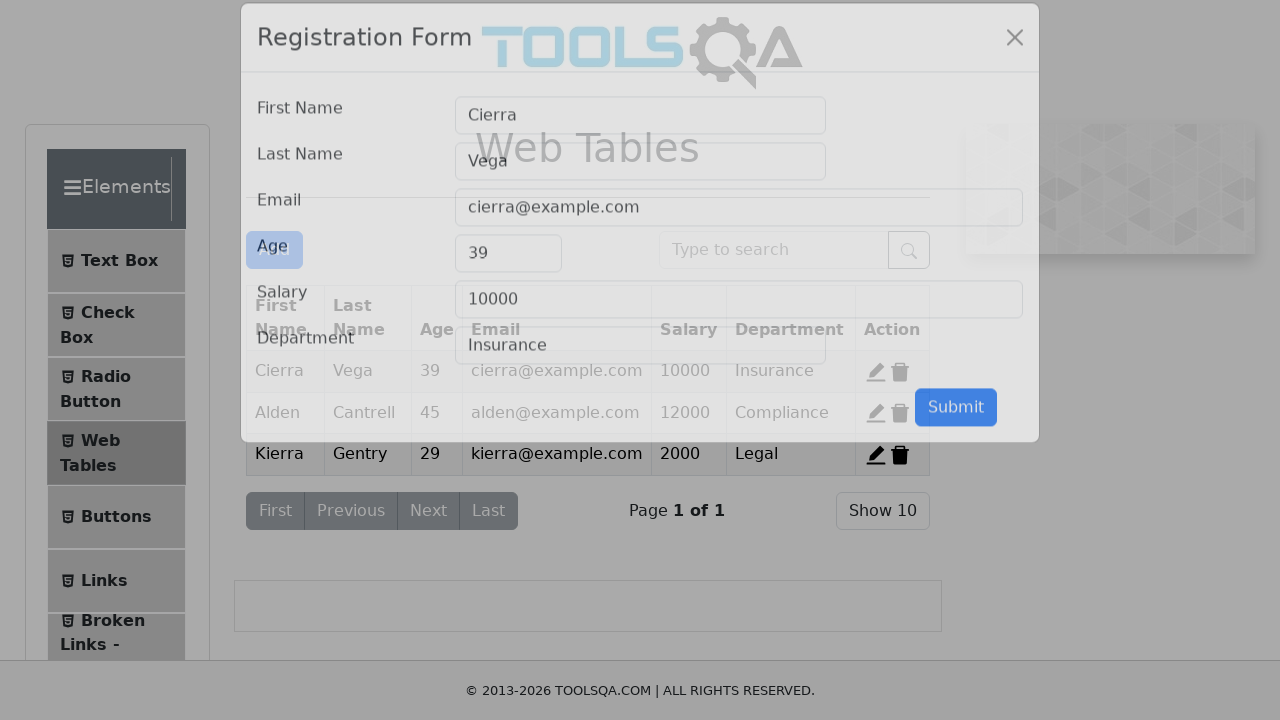

Cleared first name field on input#firstName
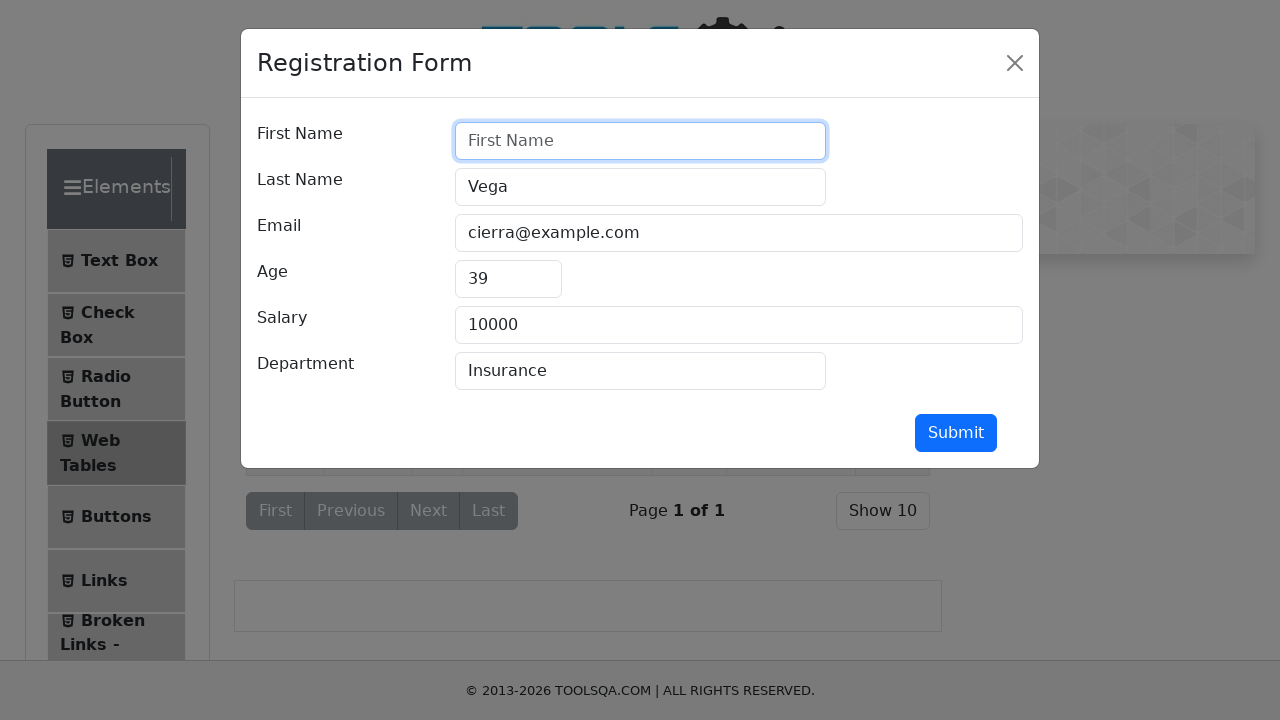

Filled first name field with 'Sandra' on input#firstName
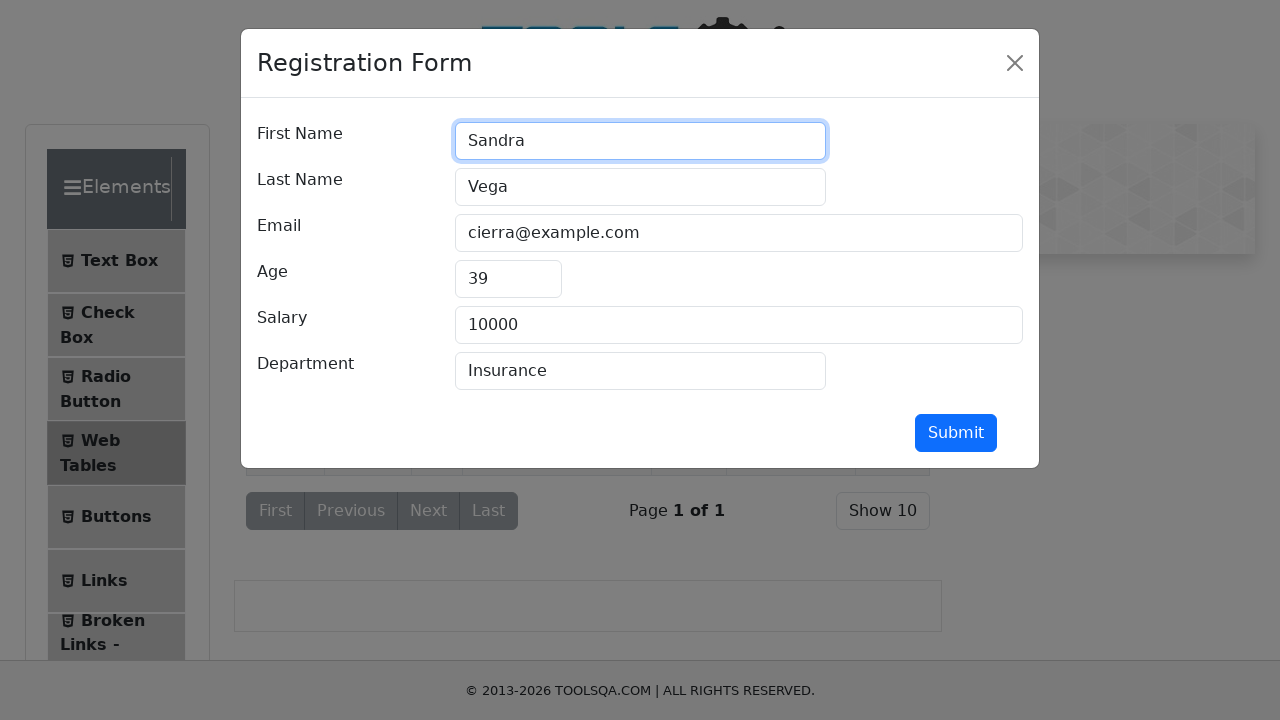

Cleared last name field on input#lastName
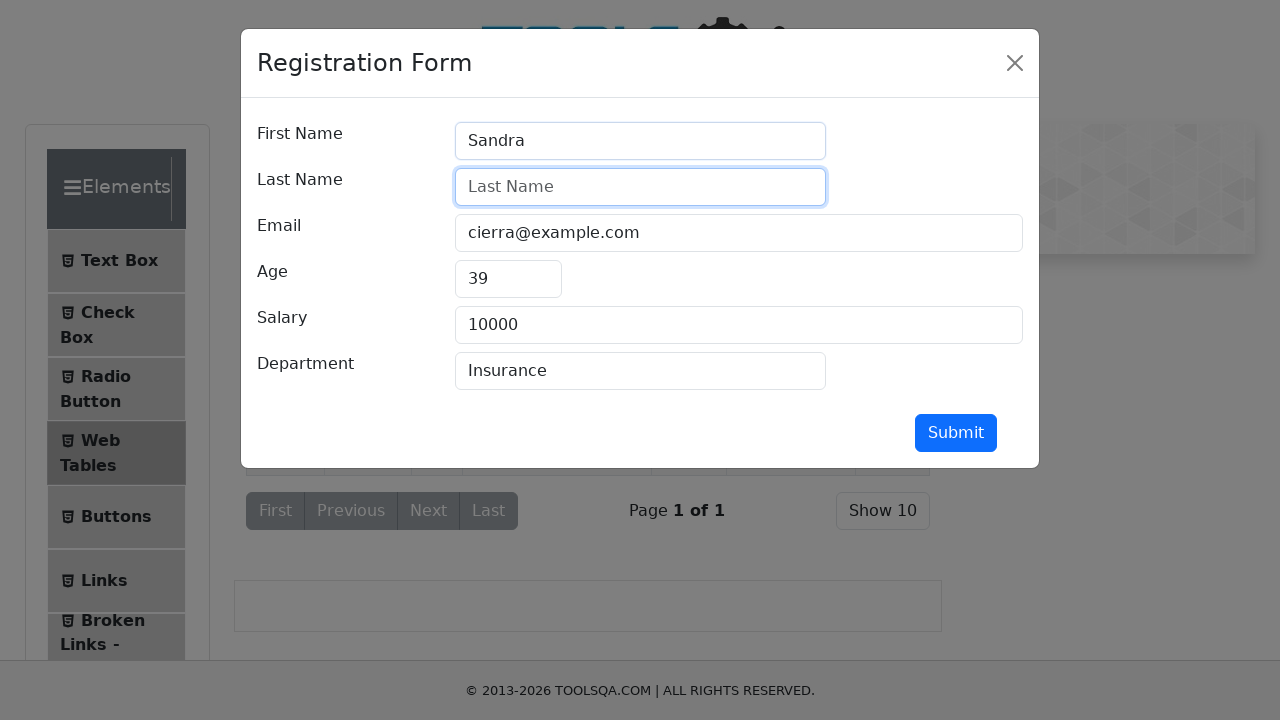

Filled last name field with 'Djordjevic' on input#lastName
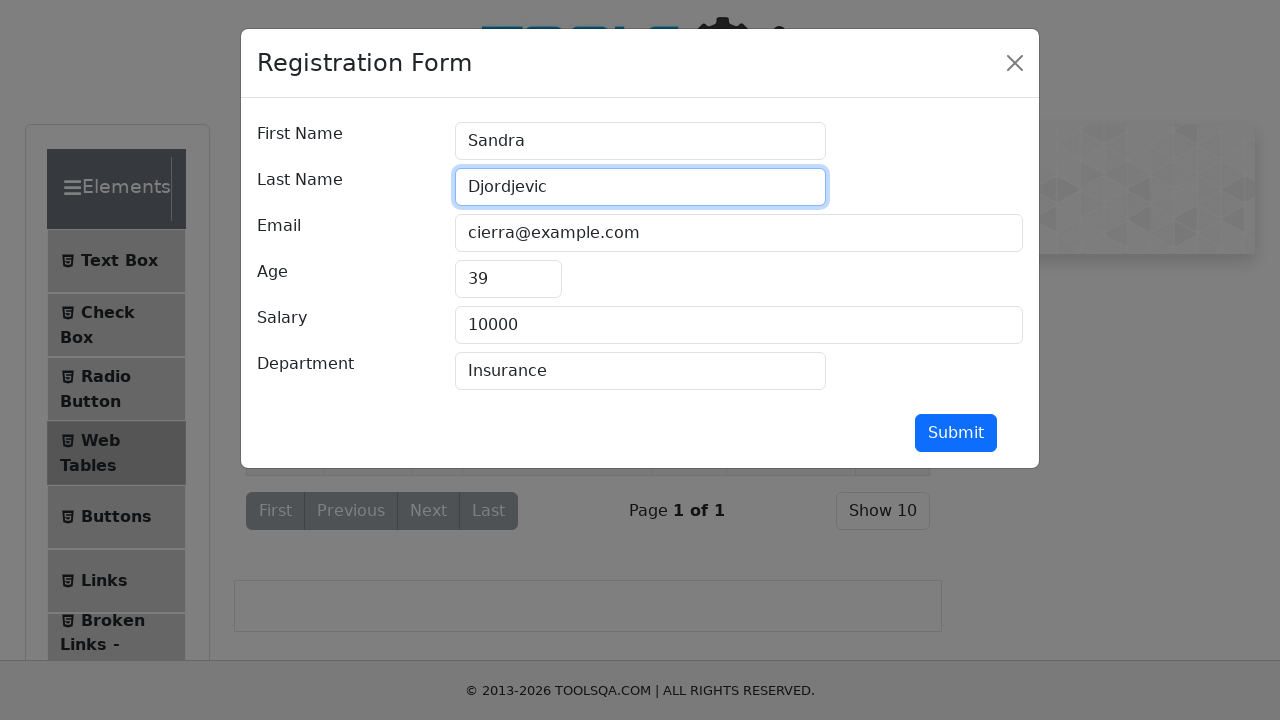

Cleared email field on input#userEmail
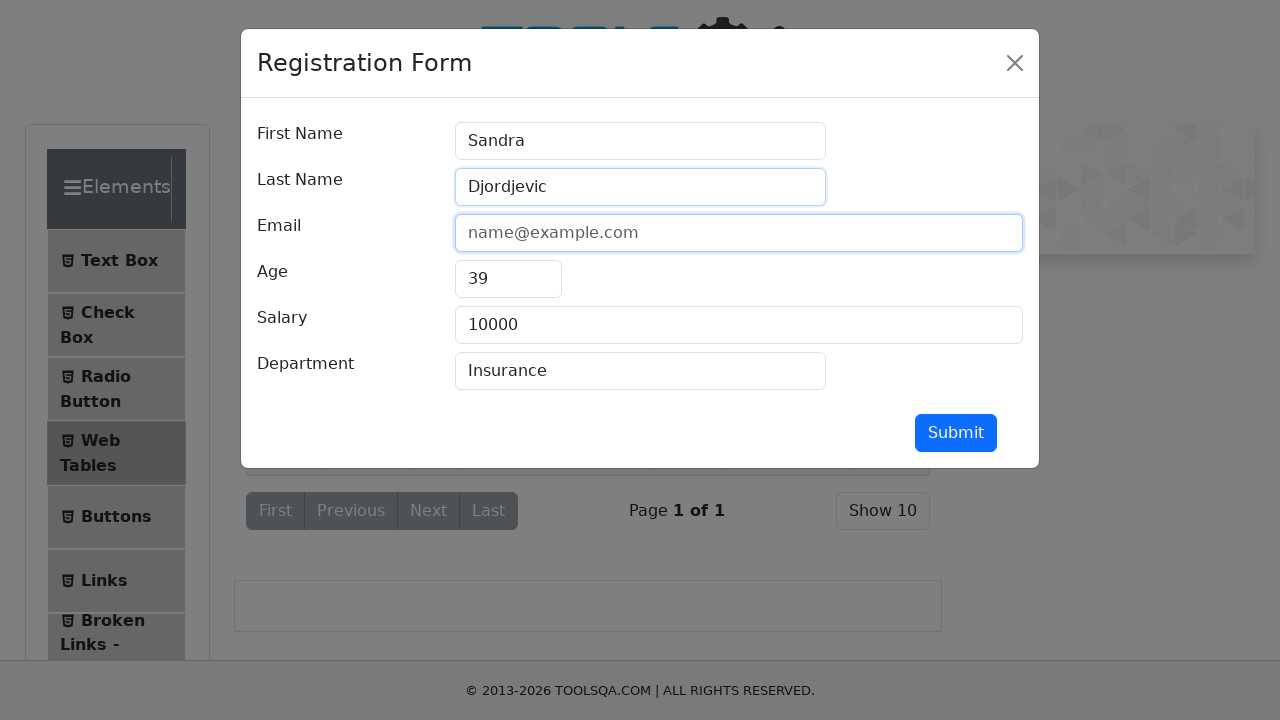

Filled email field with 'sandradj@gmail.com' on input#userEmail
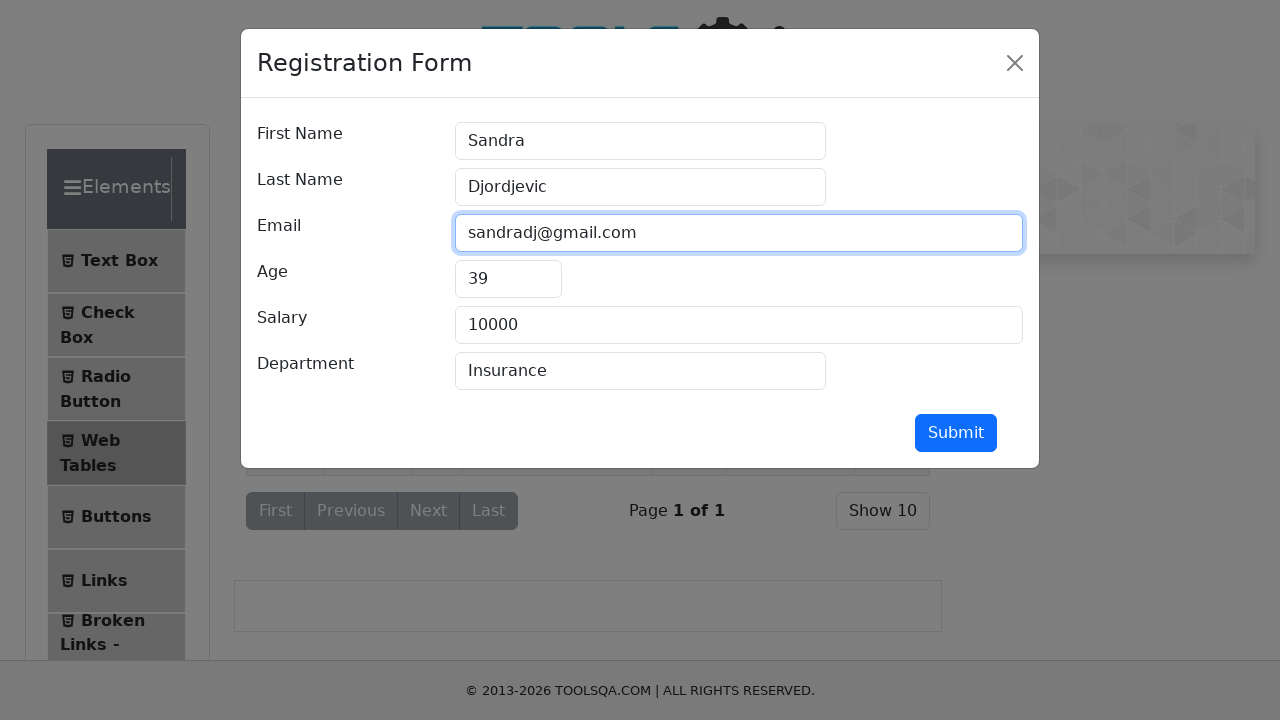

Cleared age field on input#age
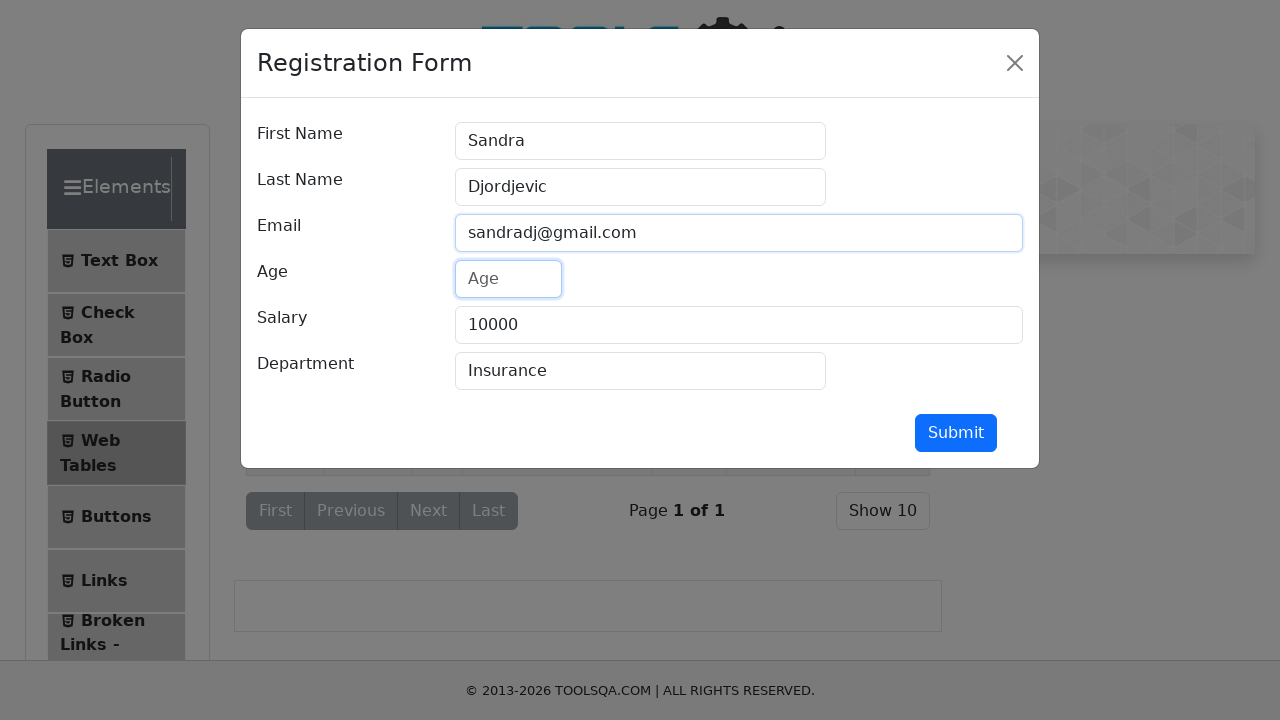

Filled age field with '26' on input#age
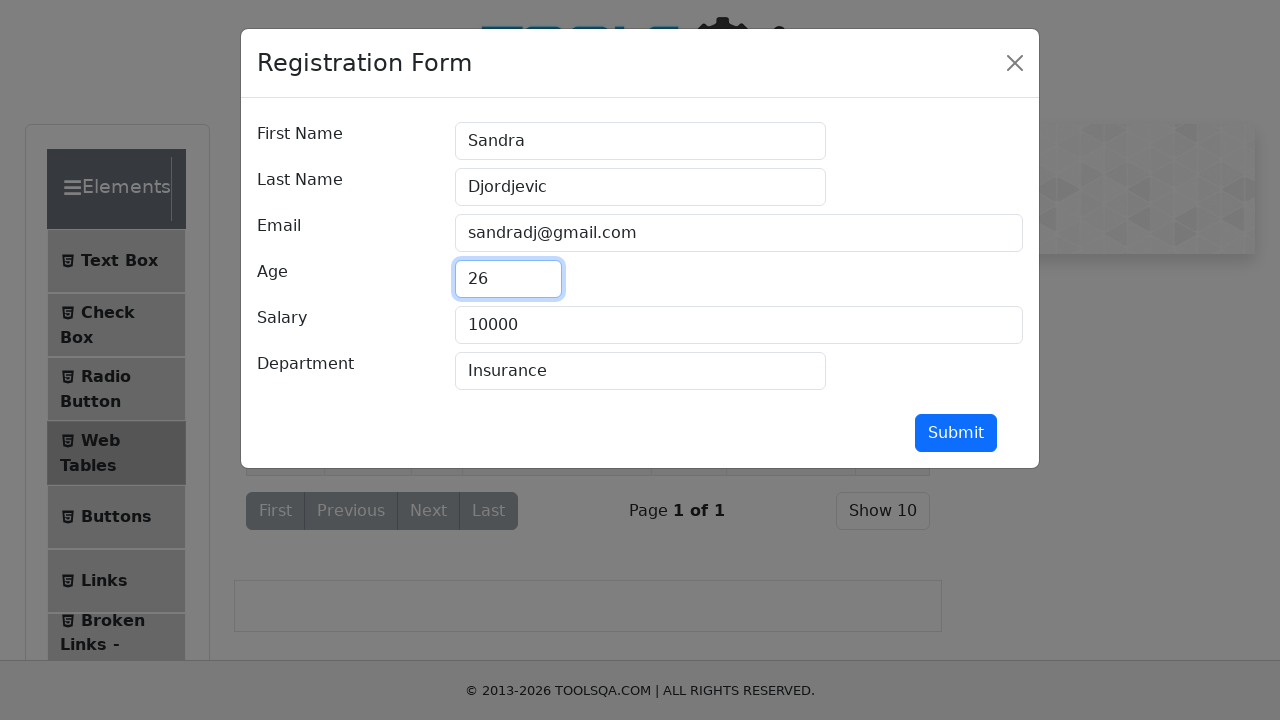

Cleared salary field on input#salary
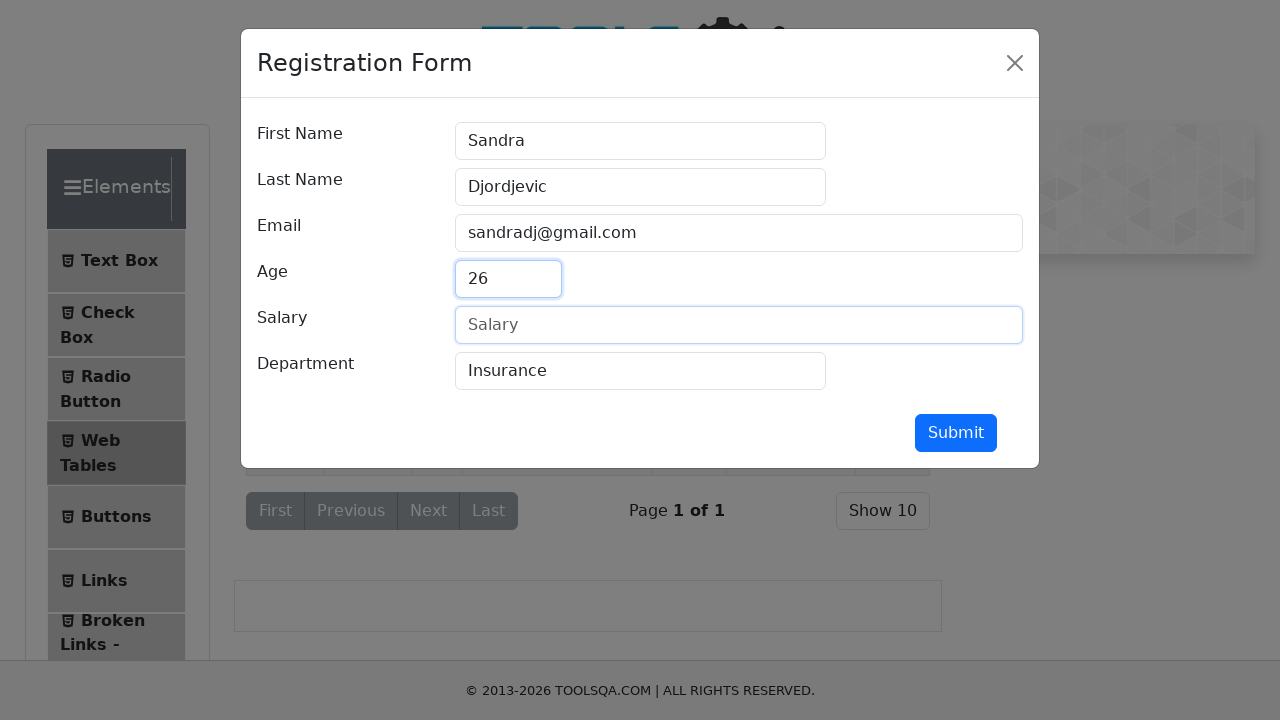

Filled salary field with '10000' on input#salary
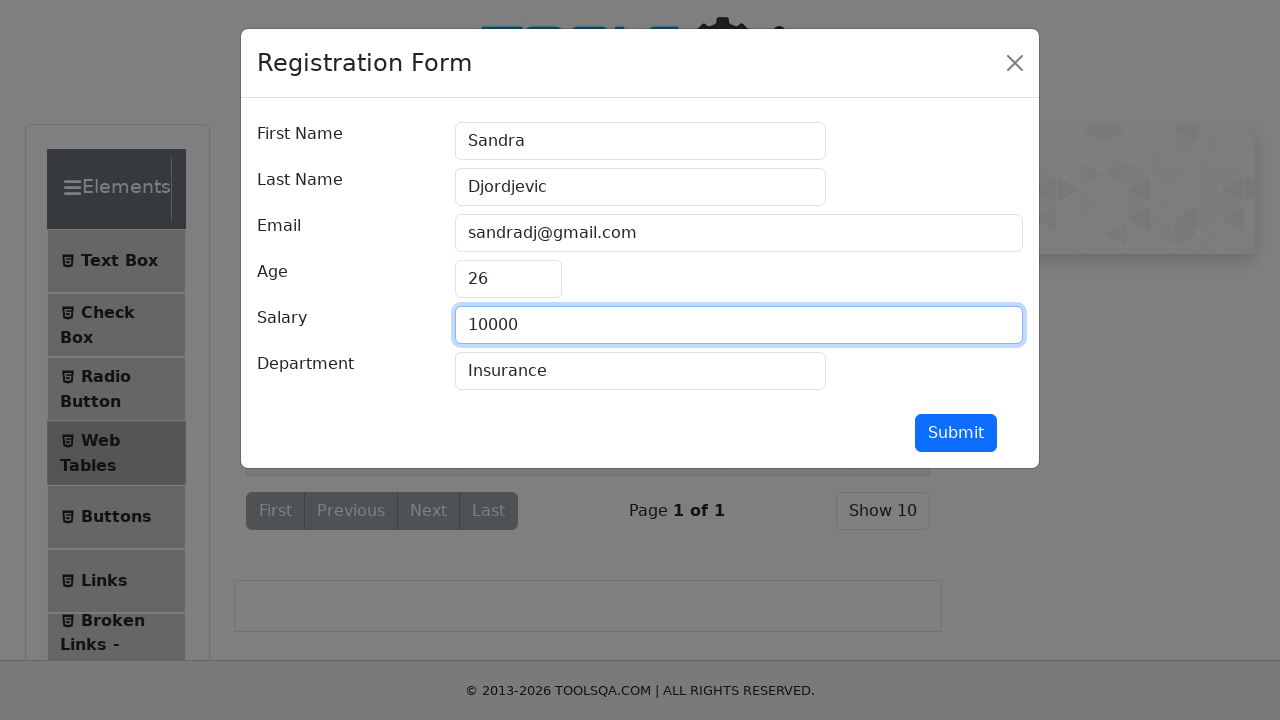

Cleared department field on input#department
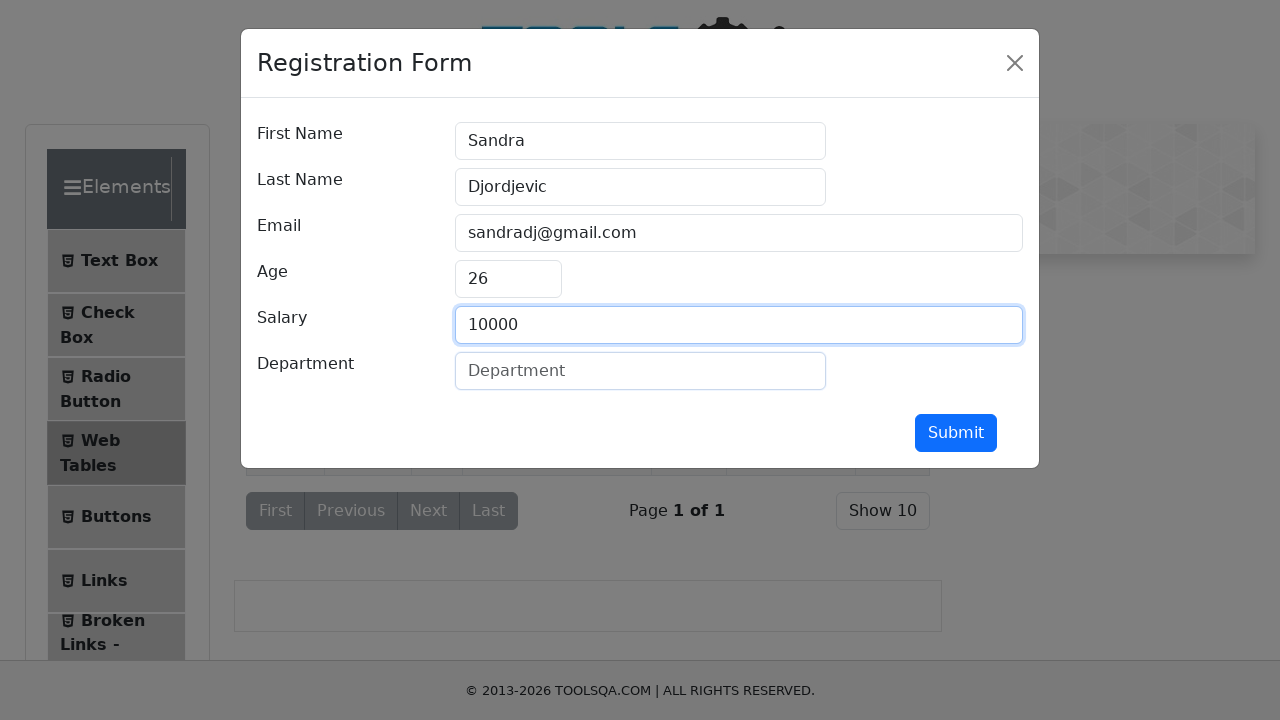

Filled department field with 'Insurance' on input#department
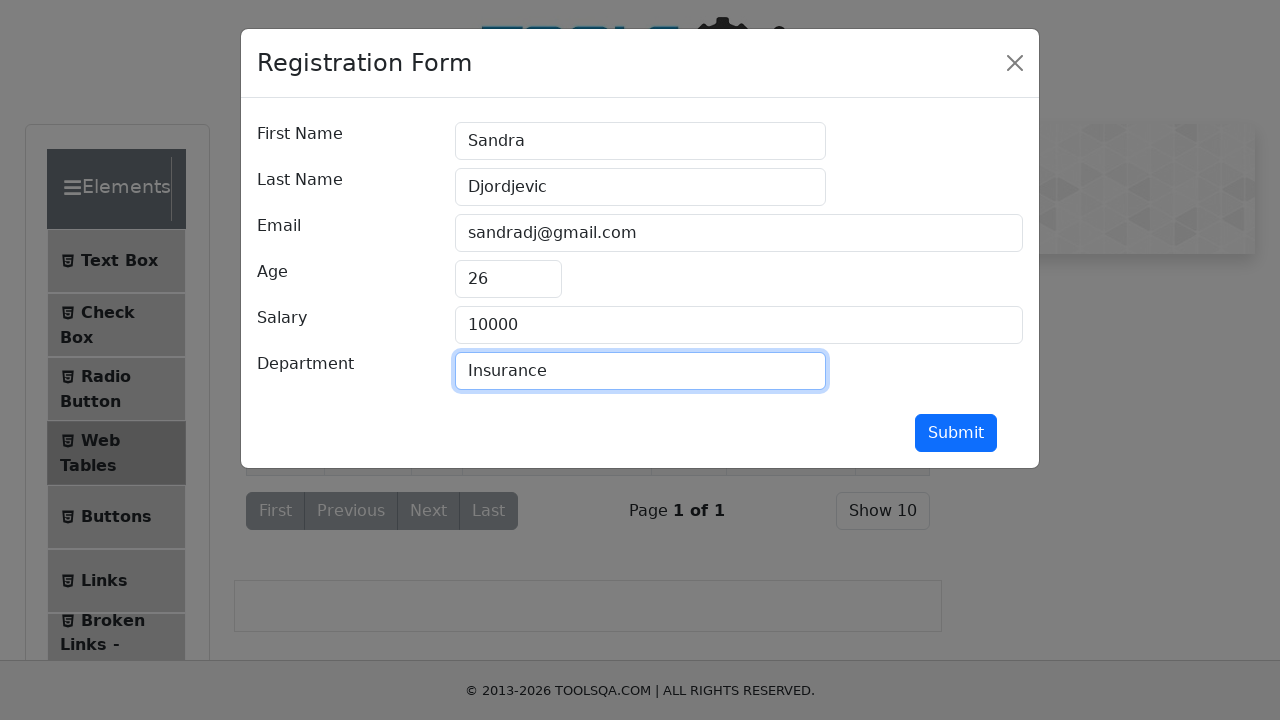

Clicked submit button to save changes to the row at (956, 433) on button#submit
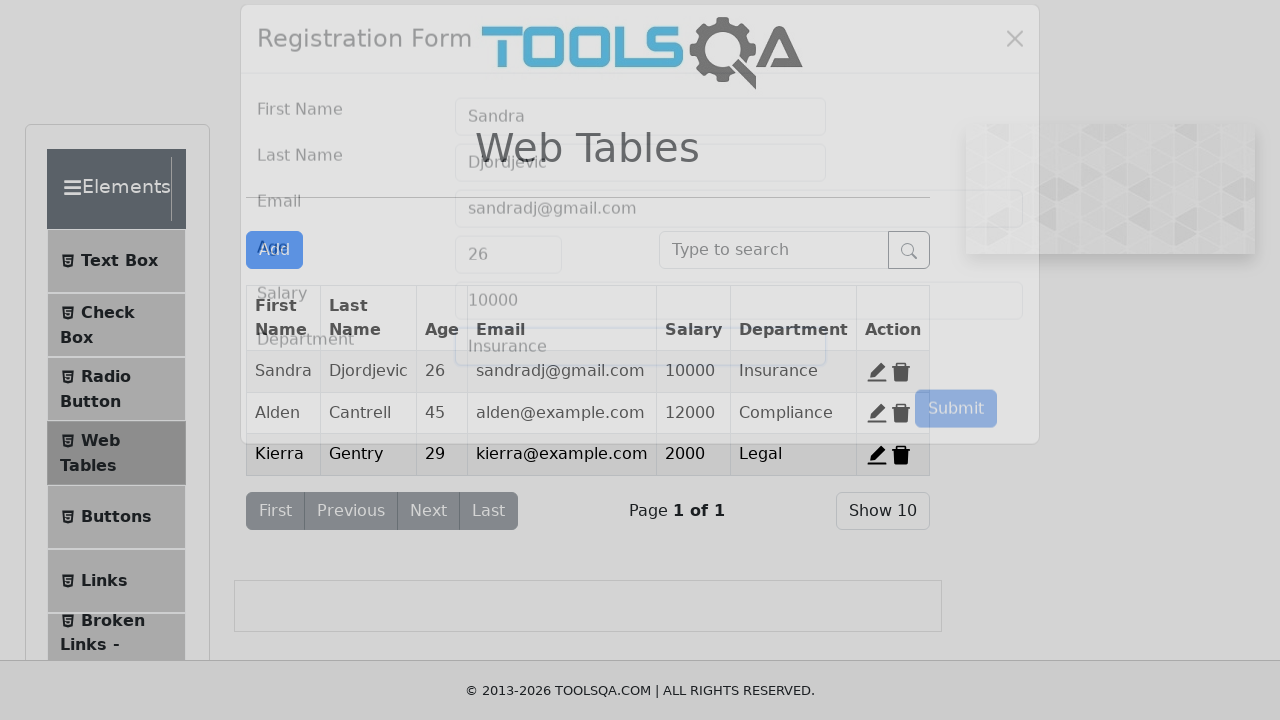

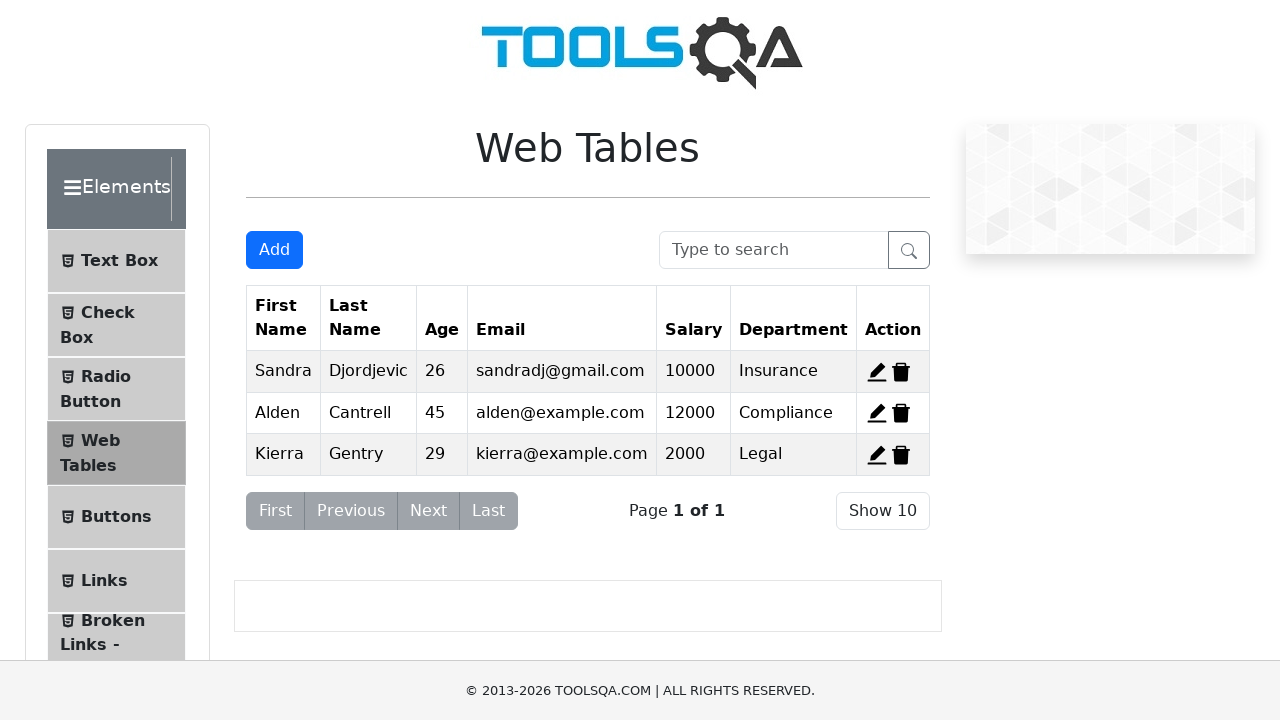